Tests interaction with buttons on the SelectorsHub practice page by clicking button elements and submit text.

Starting URL: https://selectorshub.com/xpath-practice-page/

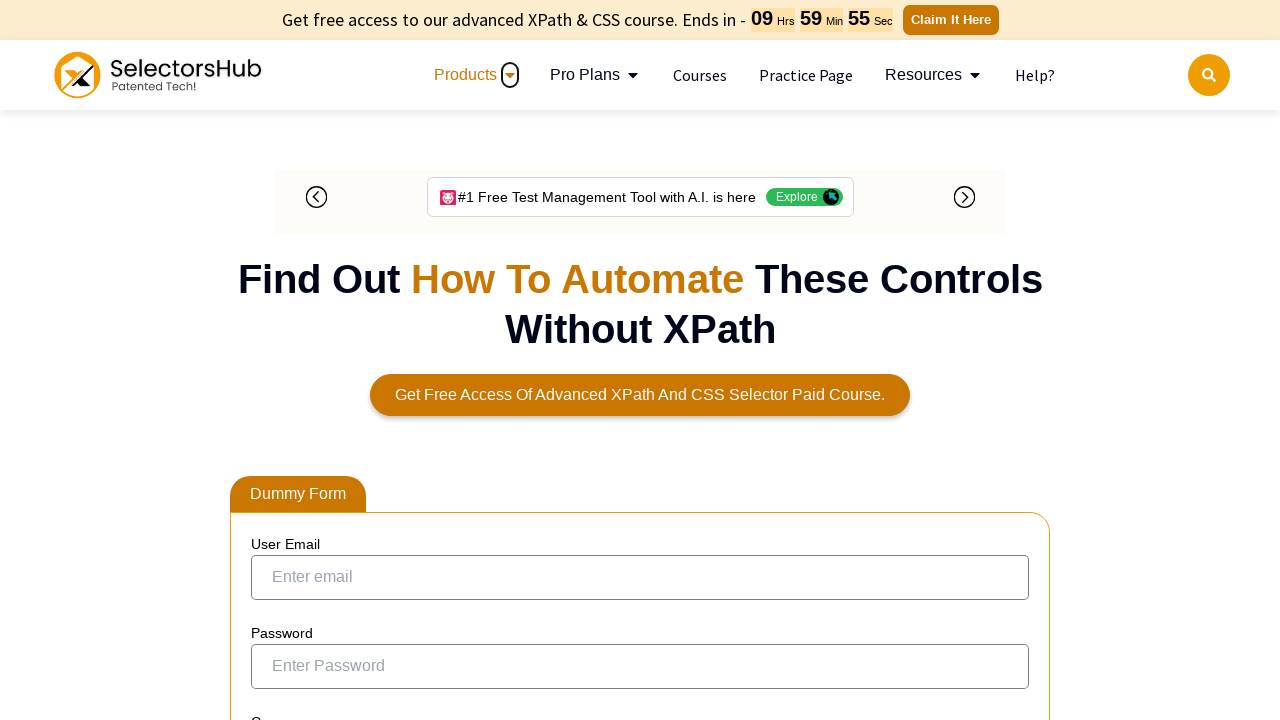

Clicked first button element using GetByRole method at (510, 75) on internal:role=button >> nth=0
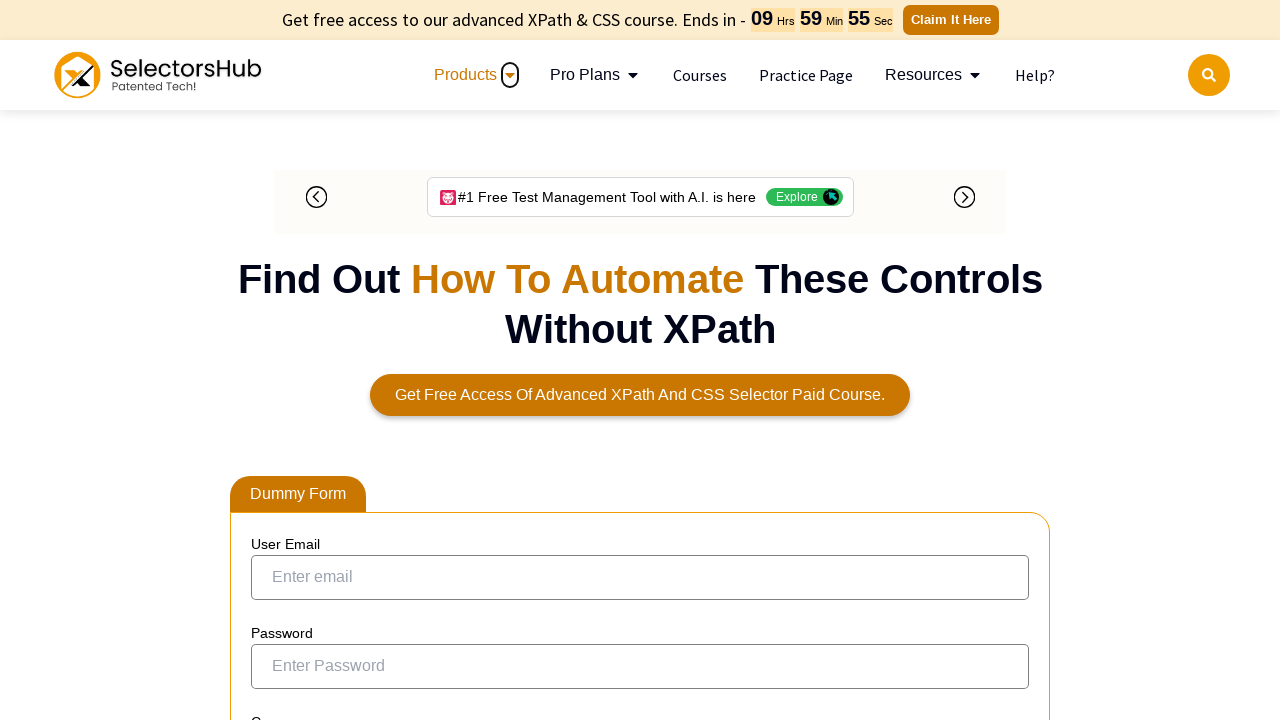

Clicked Submit button by text at (296, 361) on internal:text="Submit"i >> nth=0
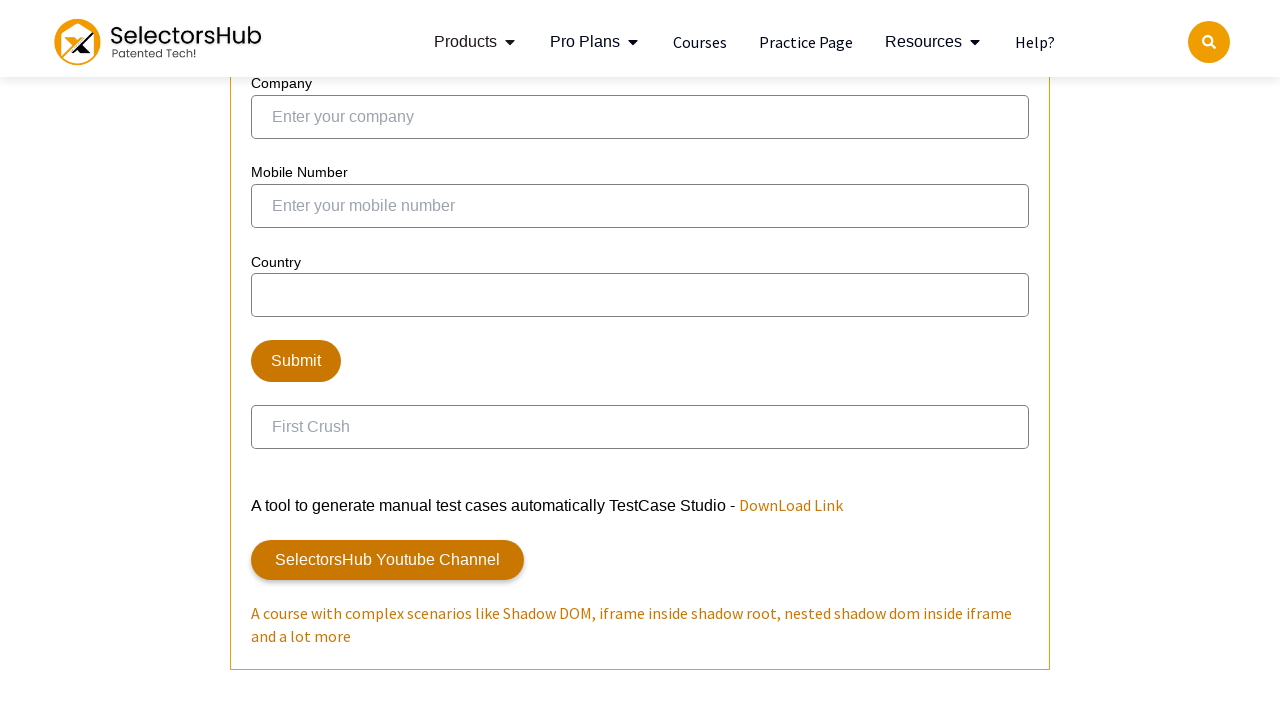

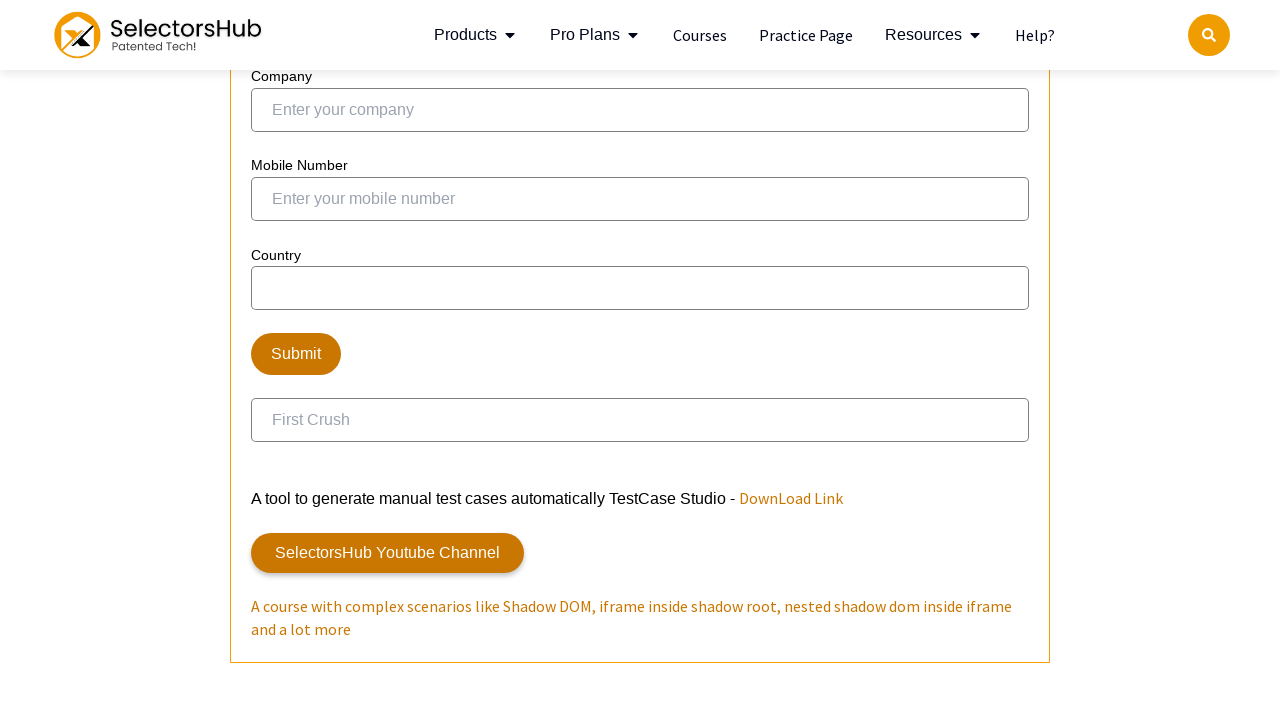